Tests playing a checkers game by making 5 moves on the board and then restarting the game. Each move involves clicking a piece and then clicking the destination square.

Starting URL: https://www.gamesforthebrain.com/game/checkers/

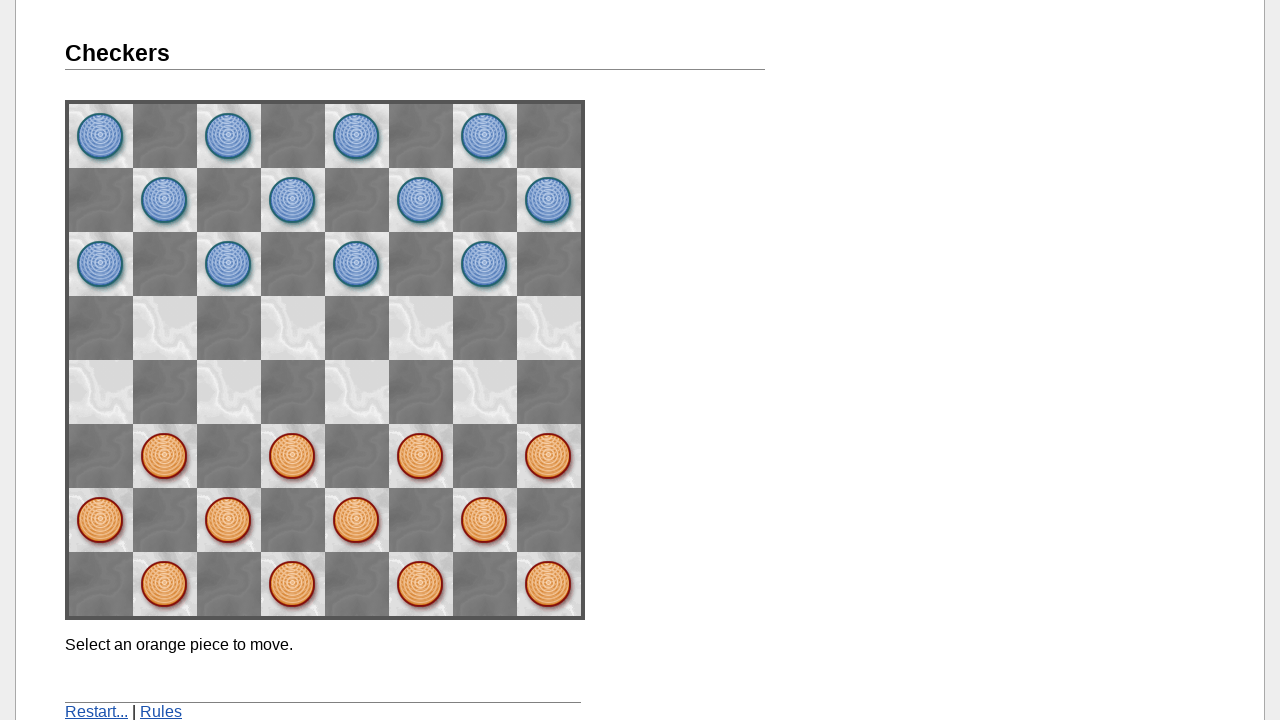

Waited for game to load - h1 element found
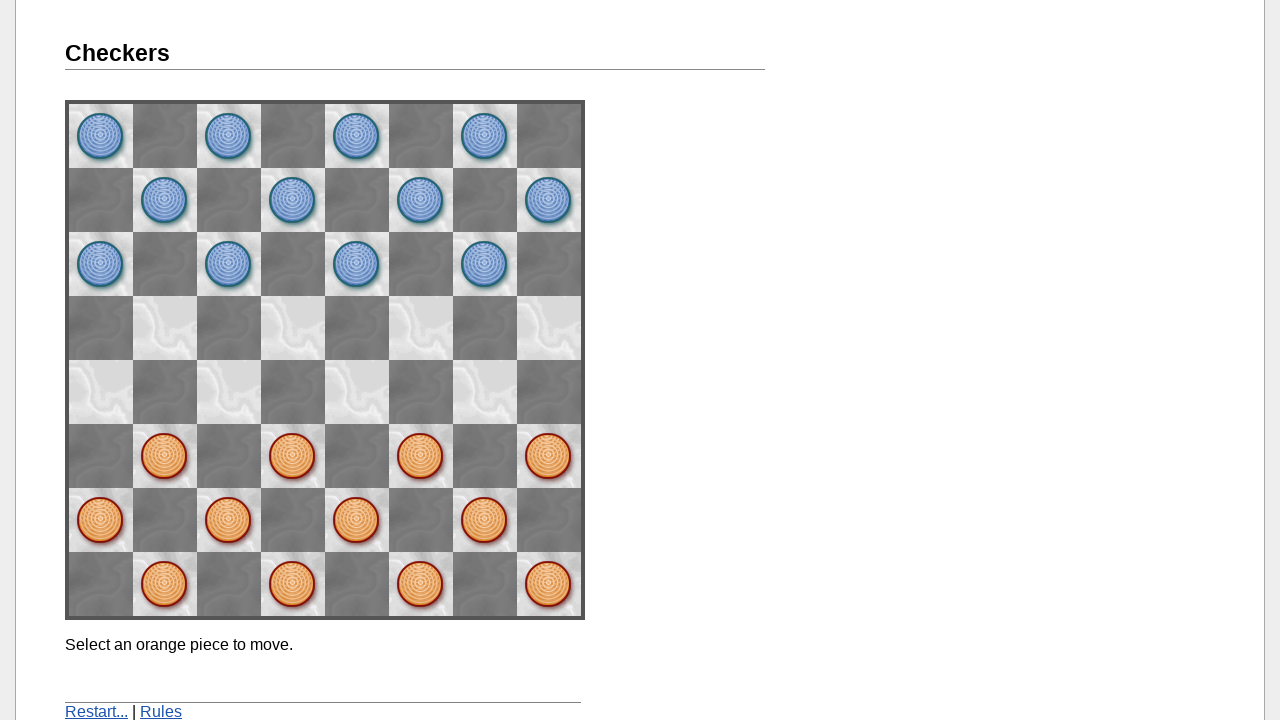

Clicked piece at position [6][2] at (165, 456) on [name='space62']
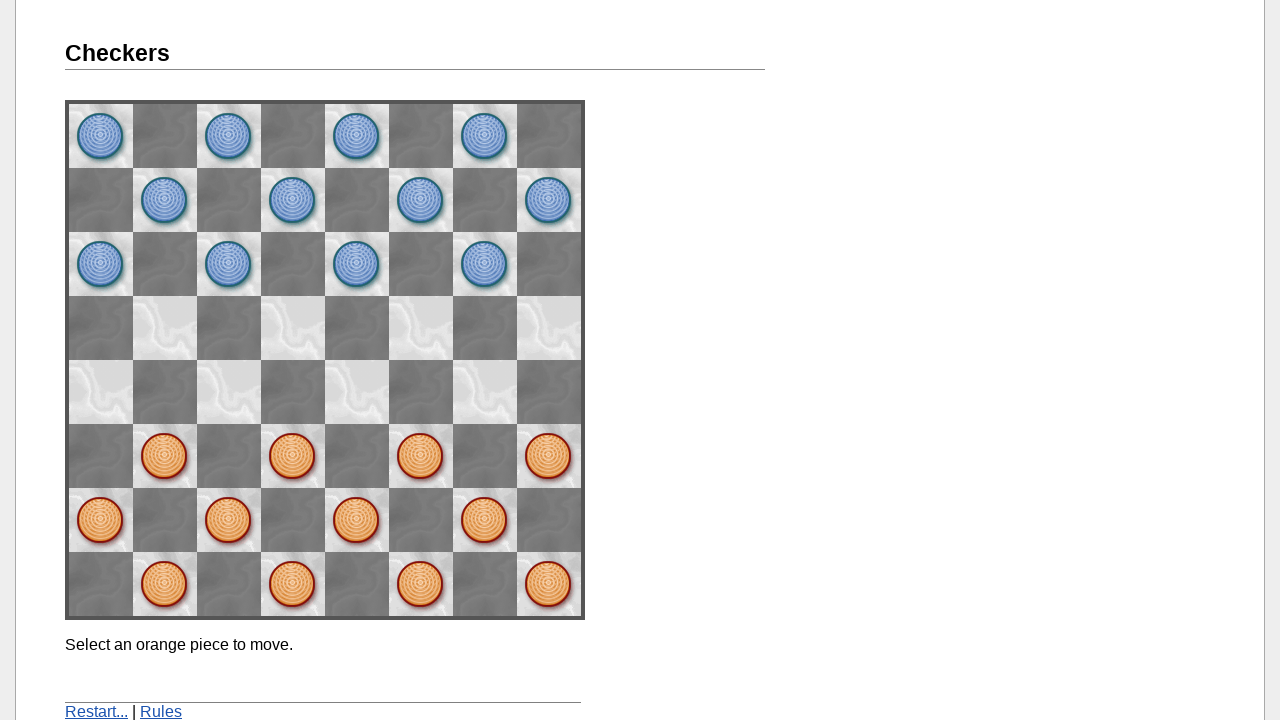

Waited 2 seconds for game to process move
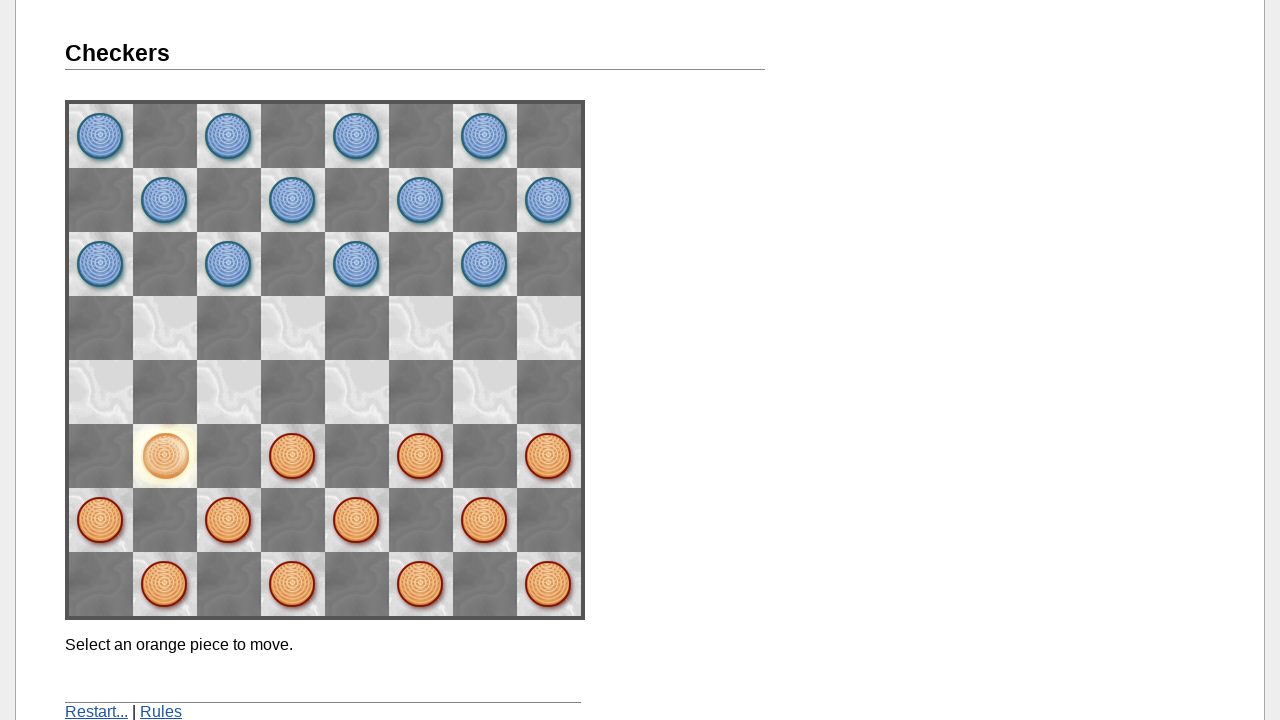

Checked destination cell at [5][3]
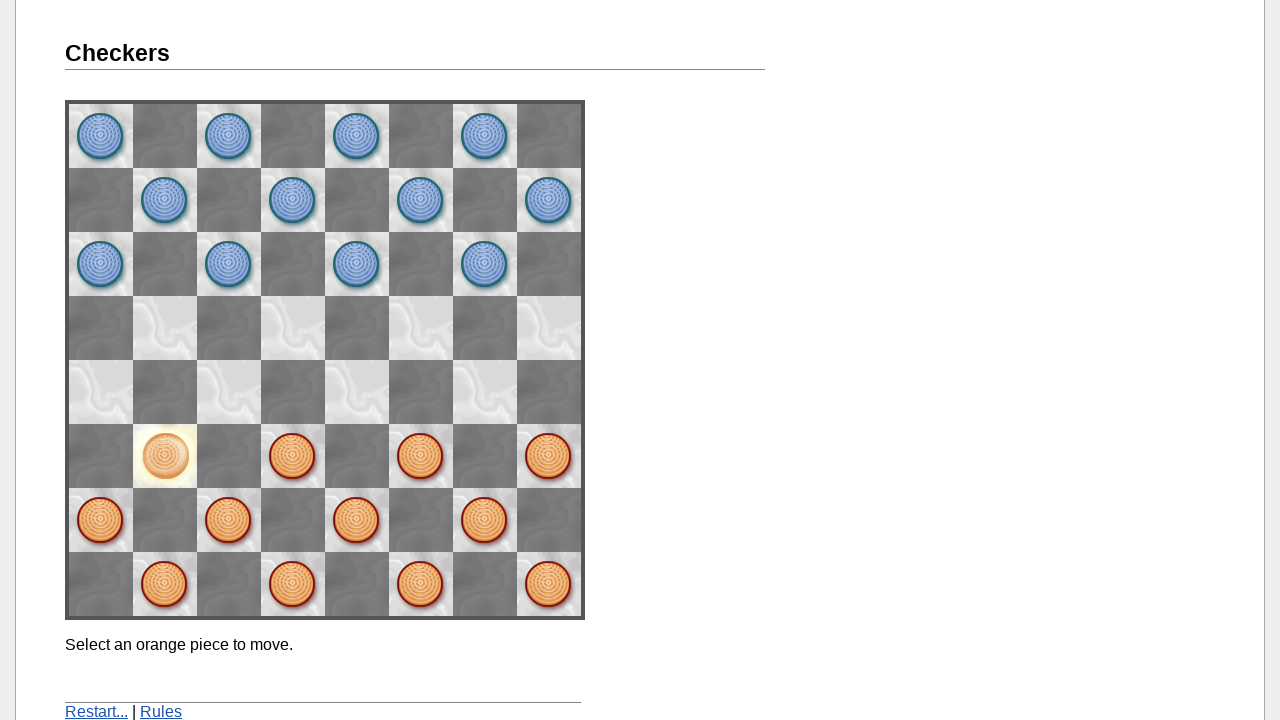

Executed regular move to [5][3] at (229, 392) on [name='space53']
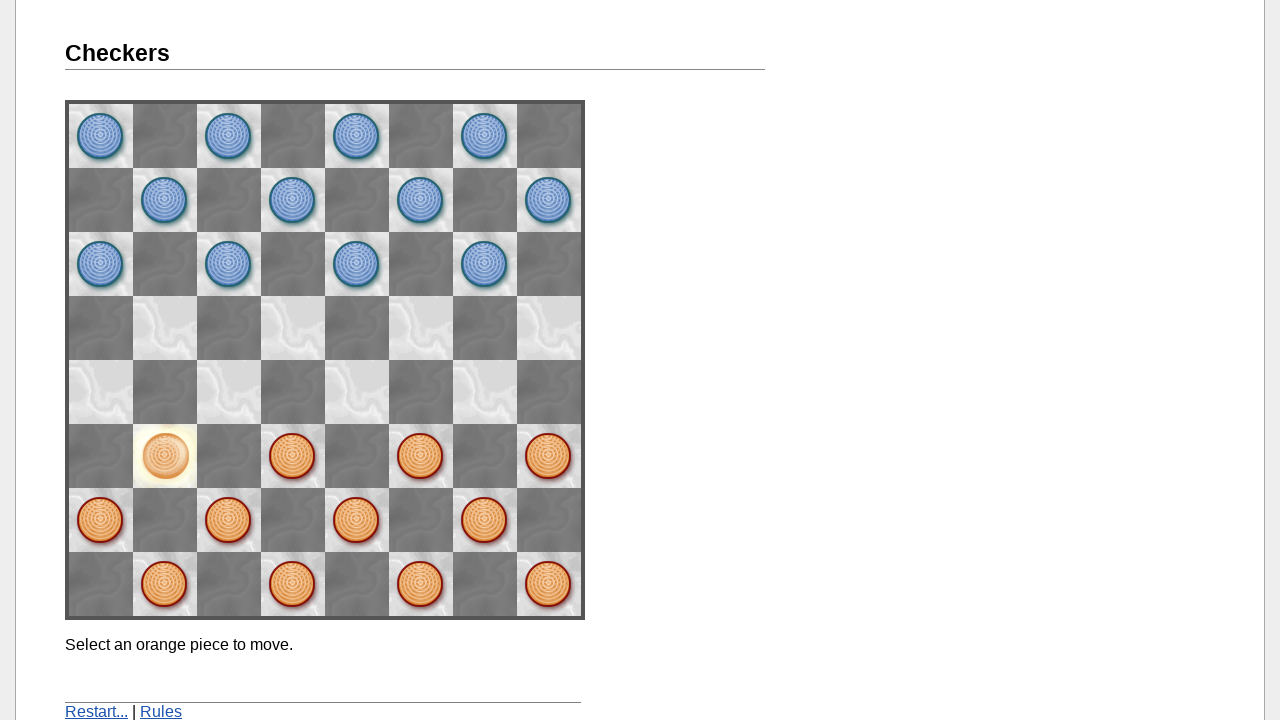

Waited 2 seconds for computer to respond
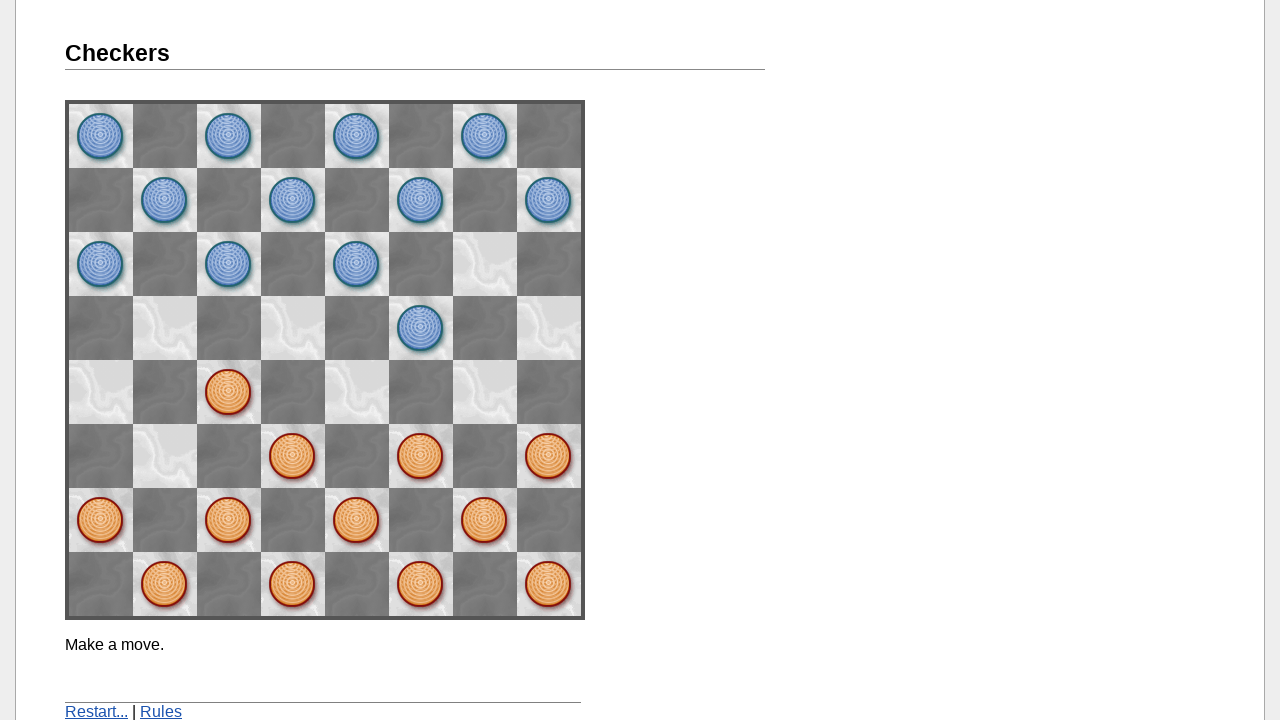

Clicked piece at position [2][2] at (421, 456) on [name='space22']
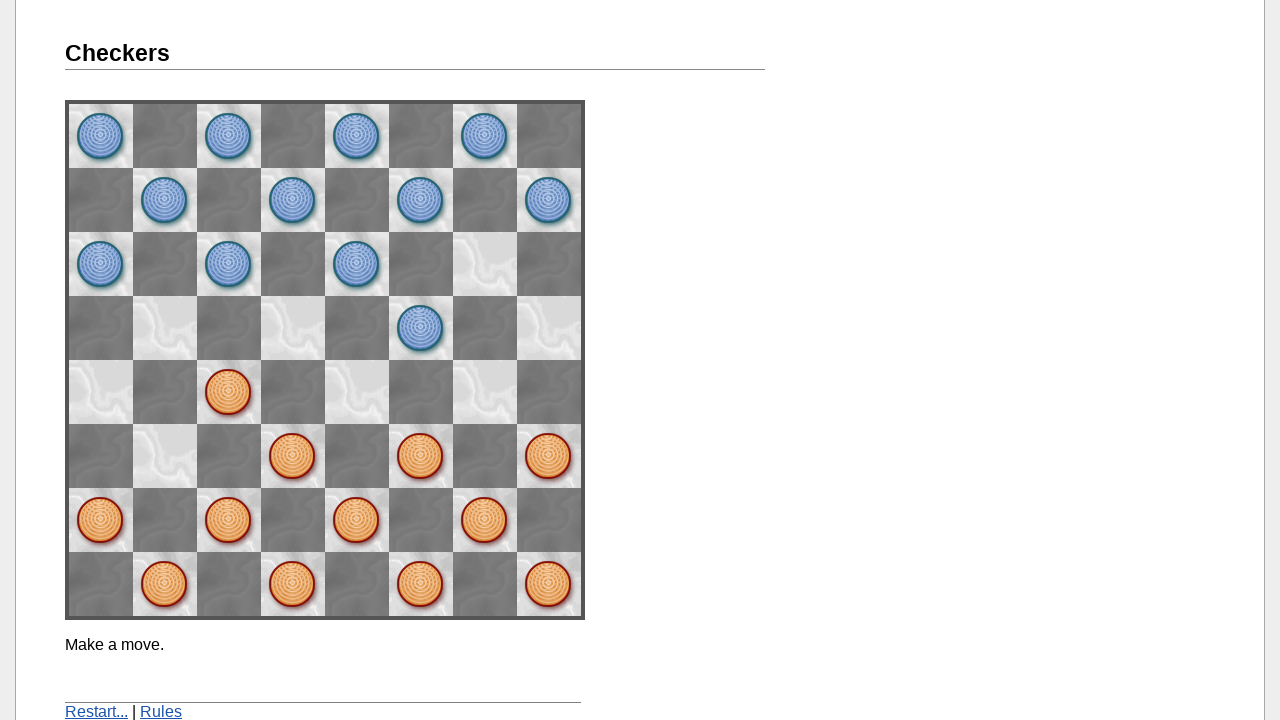

Waited 2 seconds for game to process move
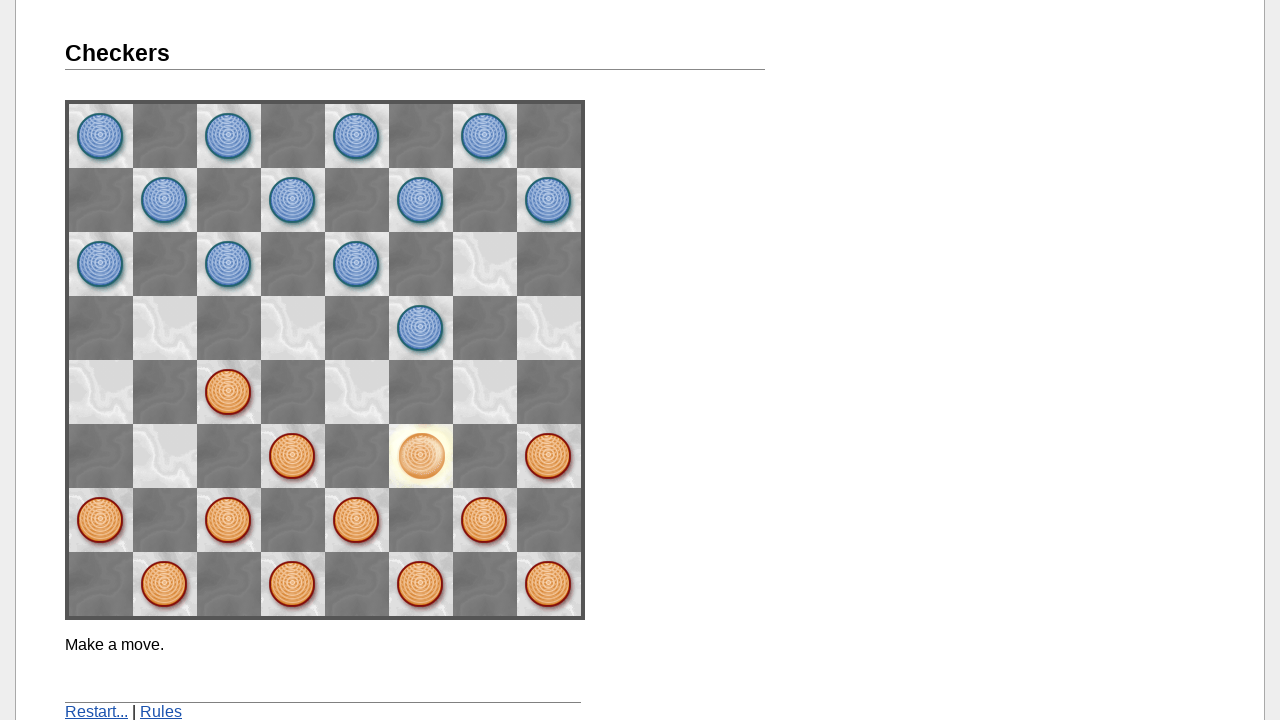

Checked destination cell at [1][3]
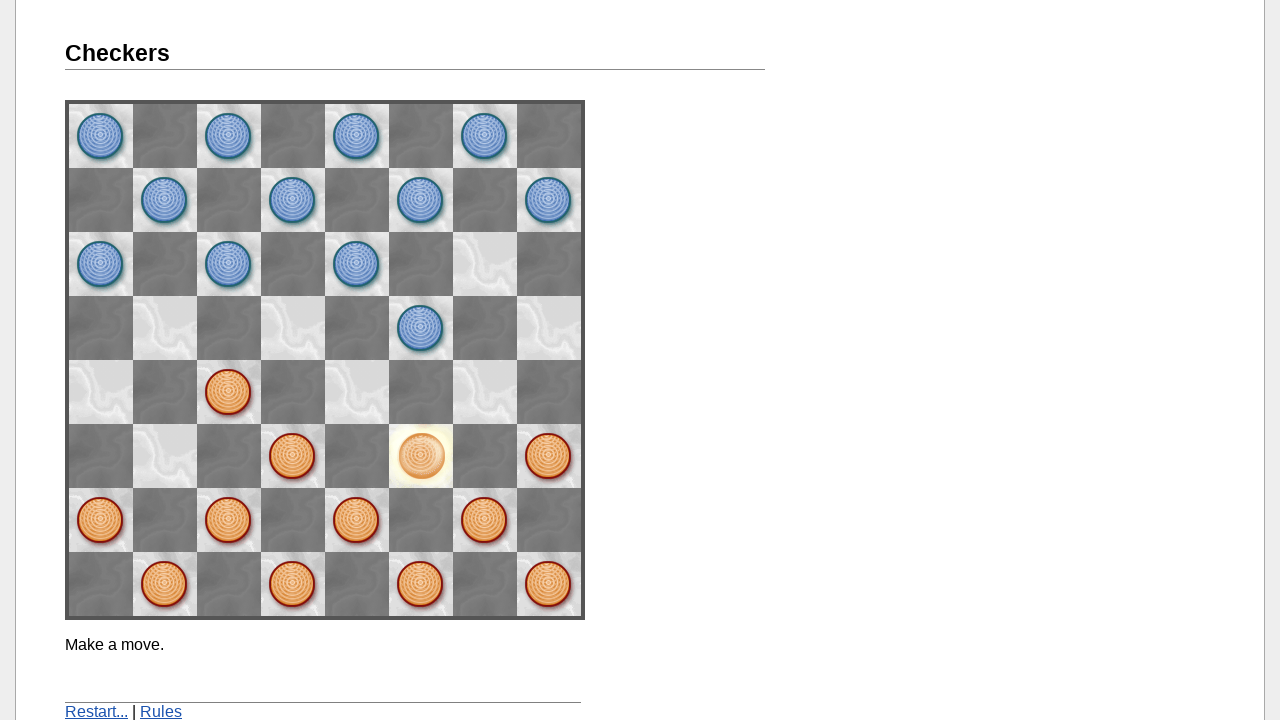

Executed regular move to [1][3] at (485, 392) on [name='space13']
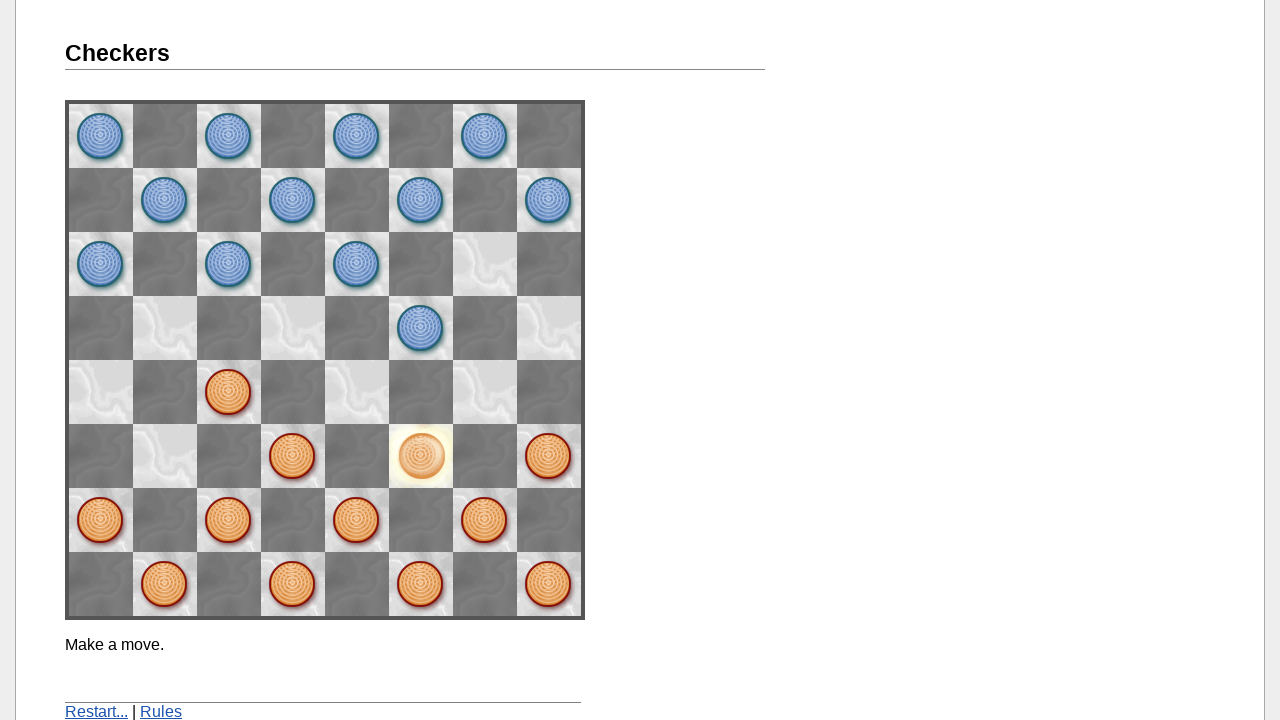

Waited 2 seconds for computer to respond
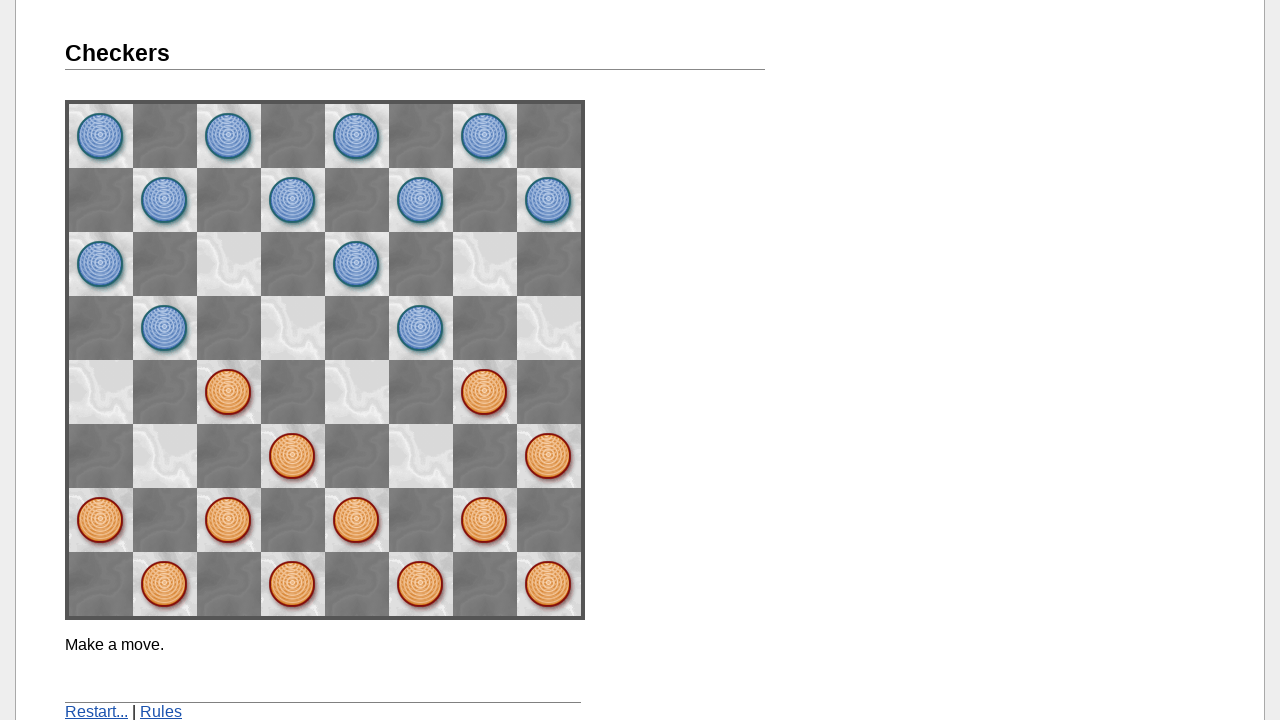

Clicked piece at position [7][1] at (101, 520) on [name='space71']
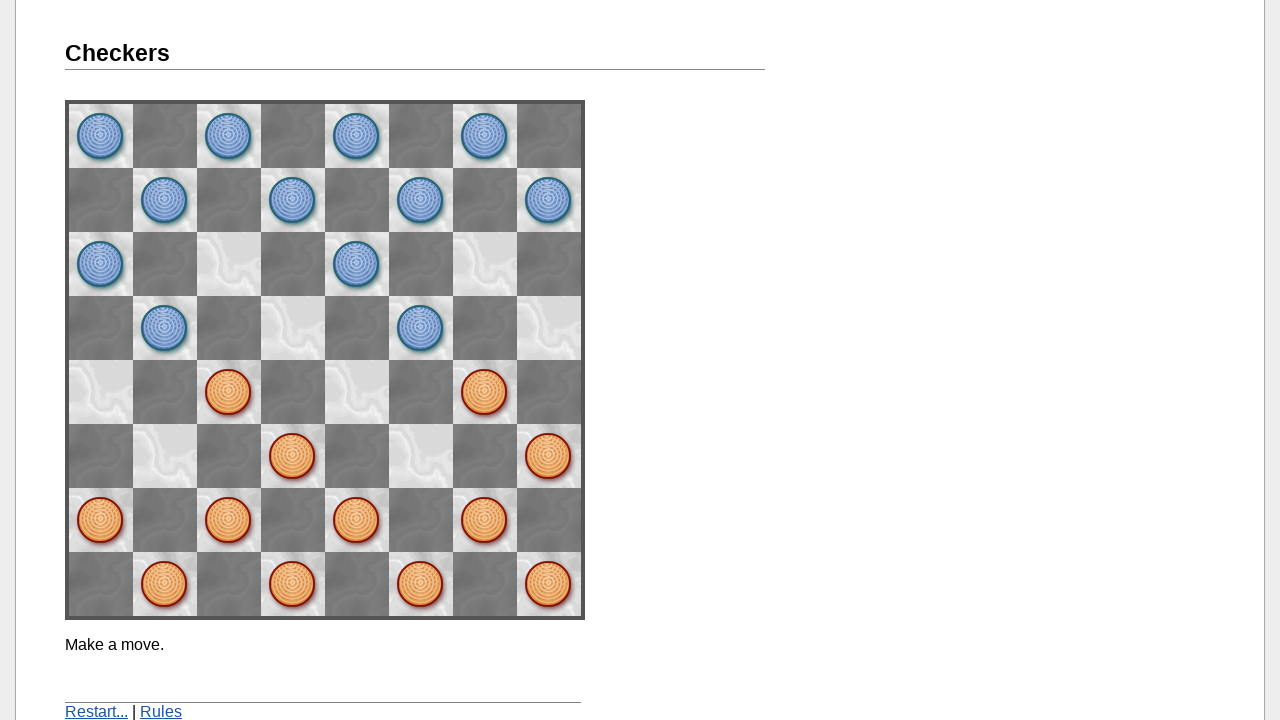

Waited 2 seconds for game to process move
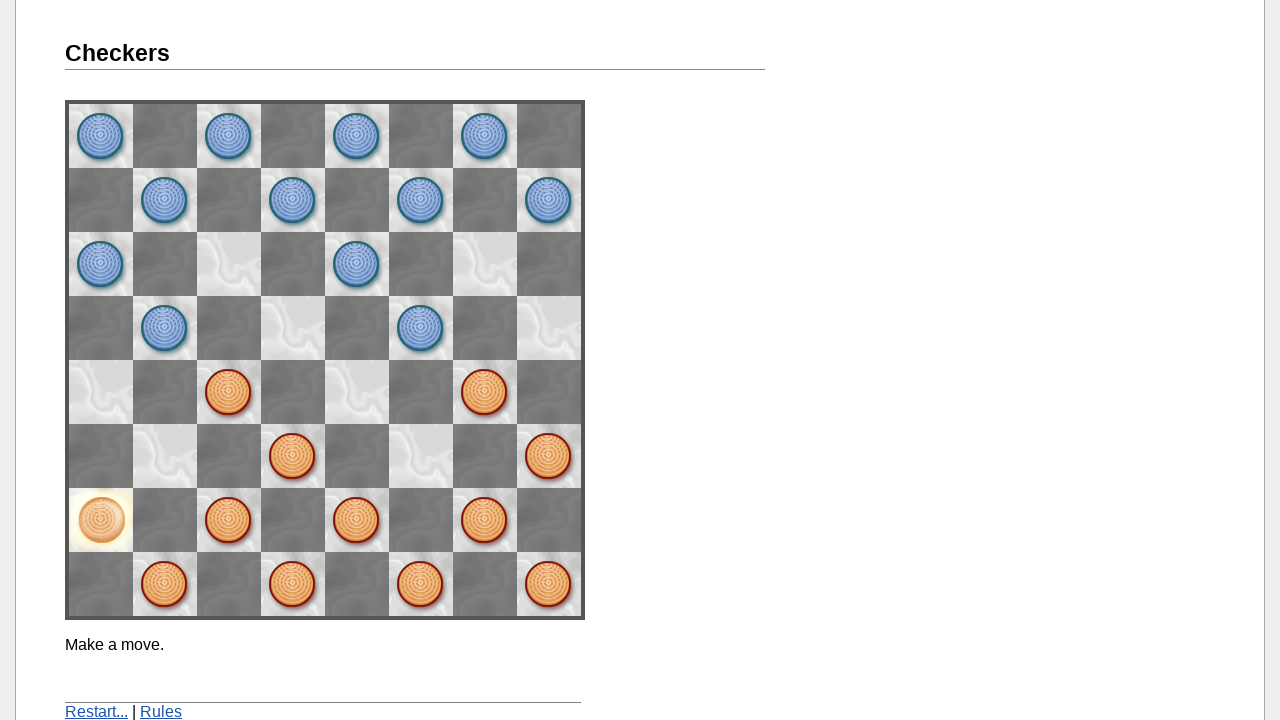

Checked destination cell at [6][2]
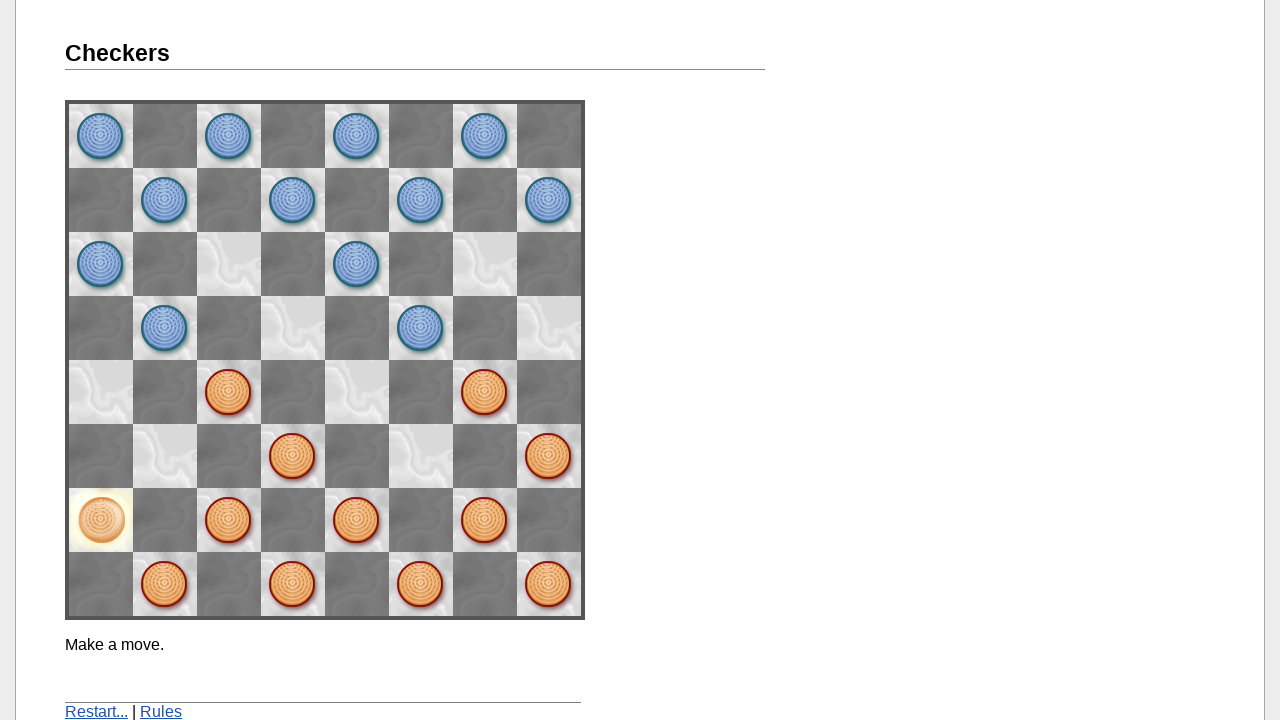

Executed regular move to [6][2] at (165, 456) on [name='space62']
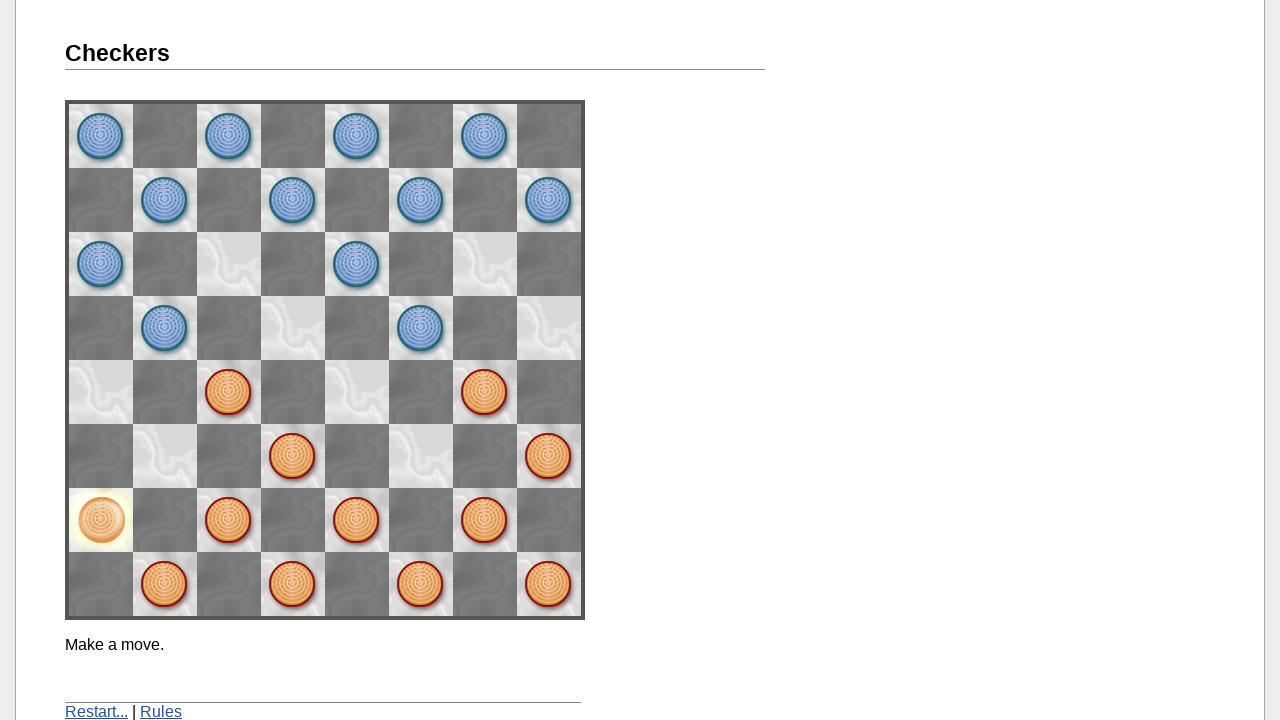

Waited 2 seconds for computer to respond
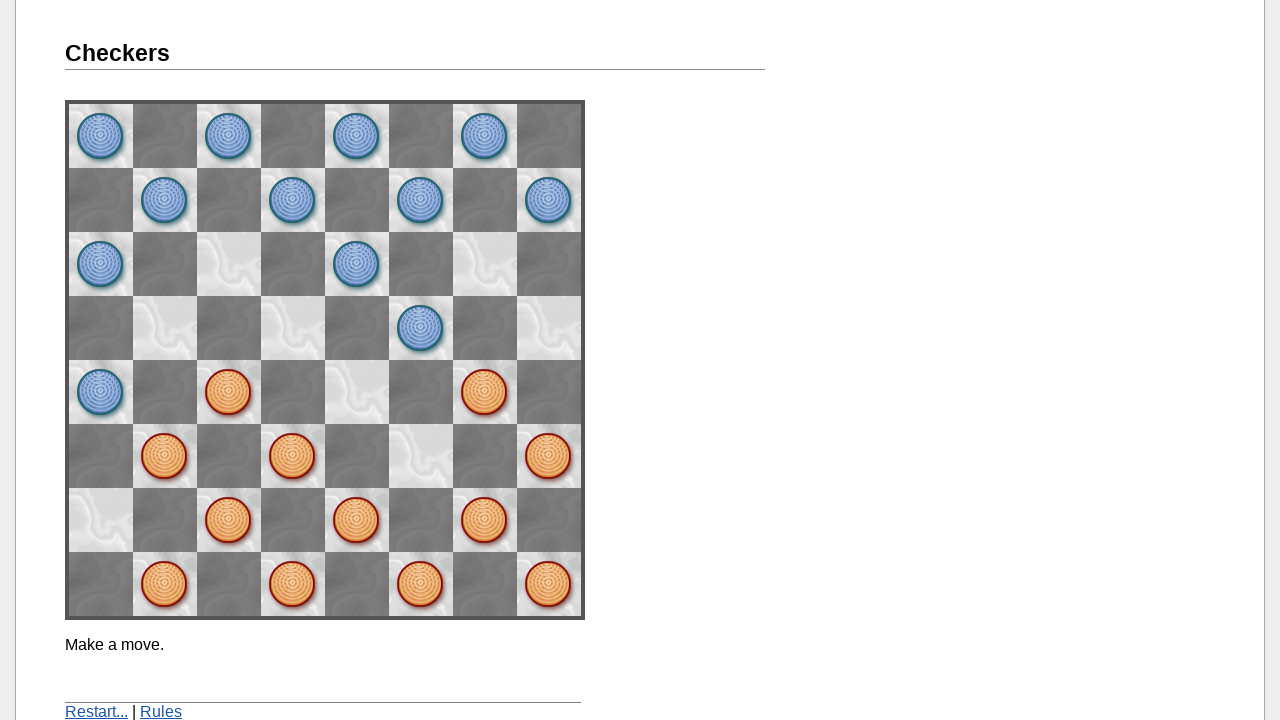

Clicked piece at position [3][1] at (357, 520) on [name='space31']
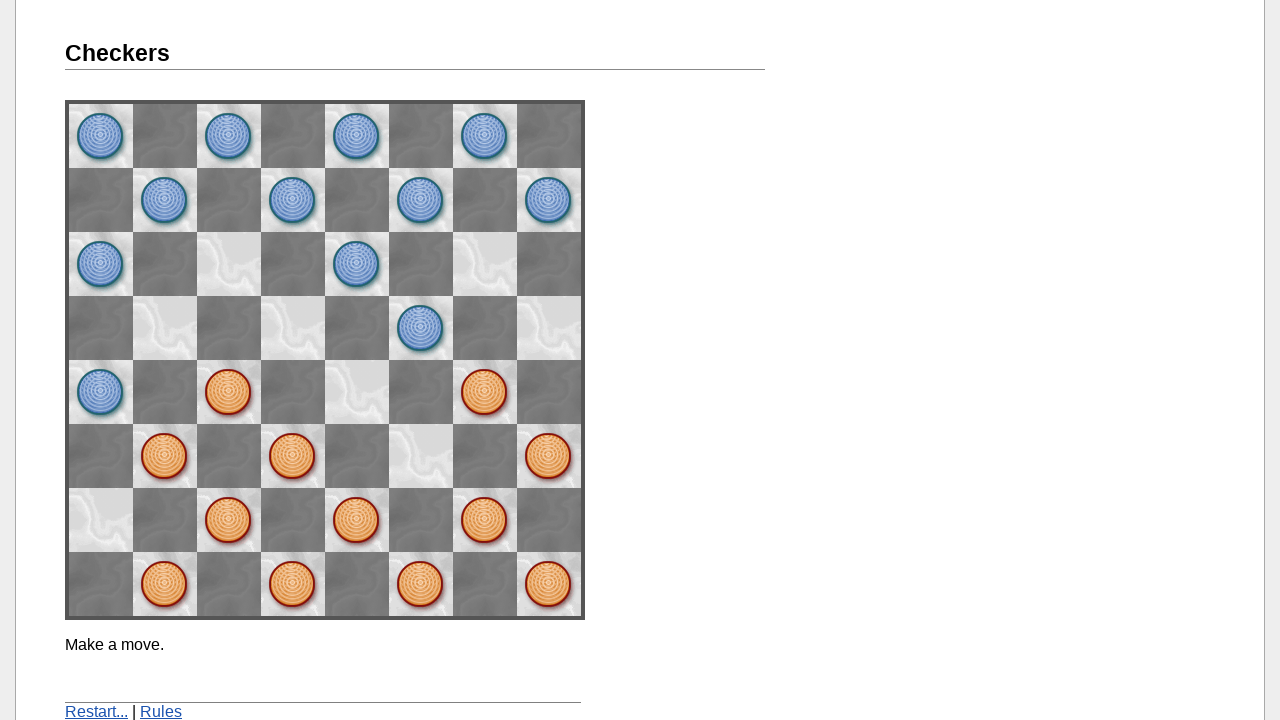

Waited 2 seconds for game to process move
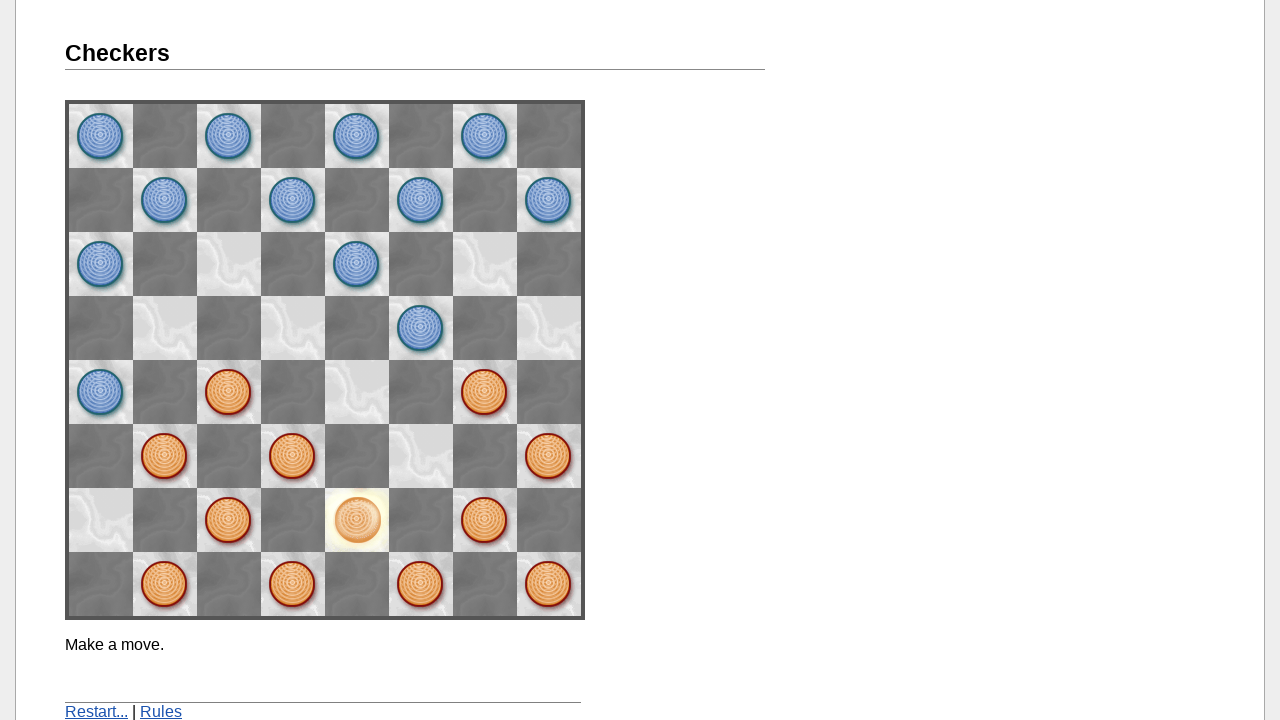

Checked destination cell at [2][2]
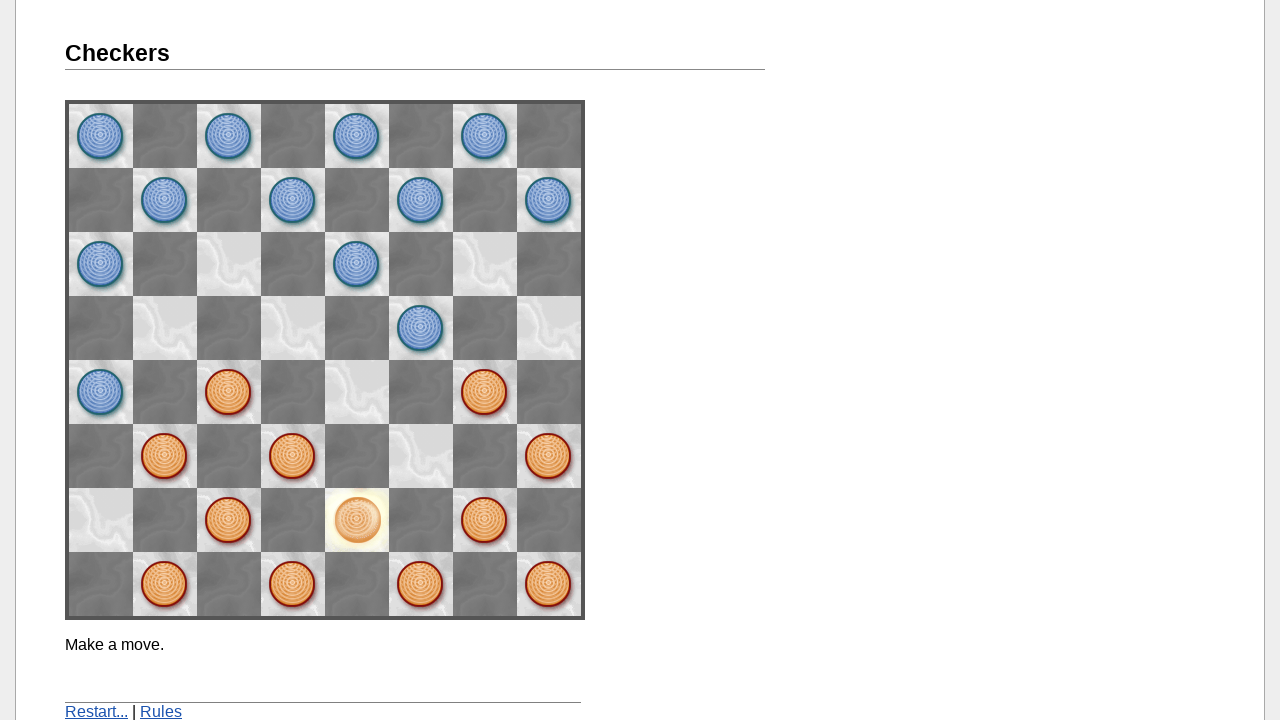

Executed regular move to [2][2] at (421, 456) on [name='space22']
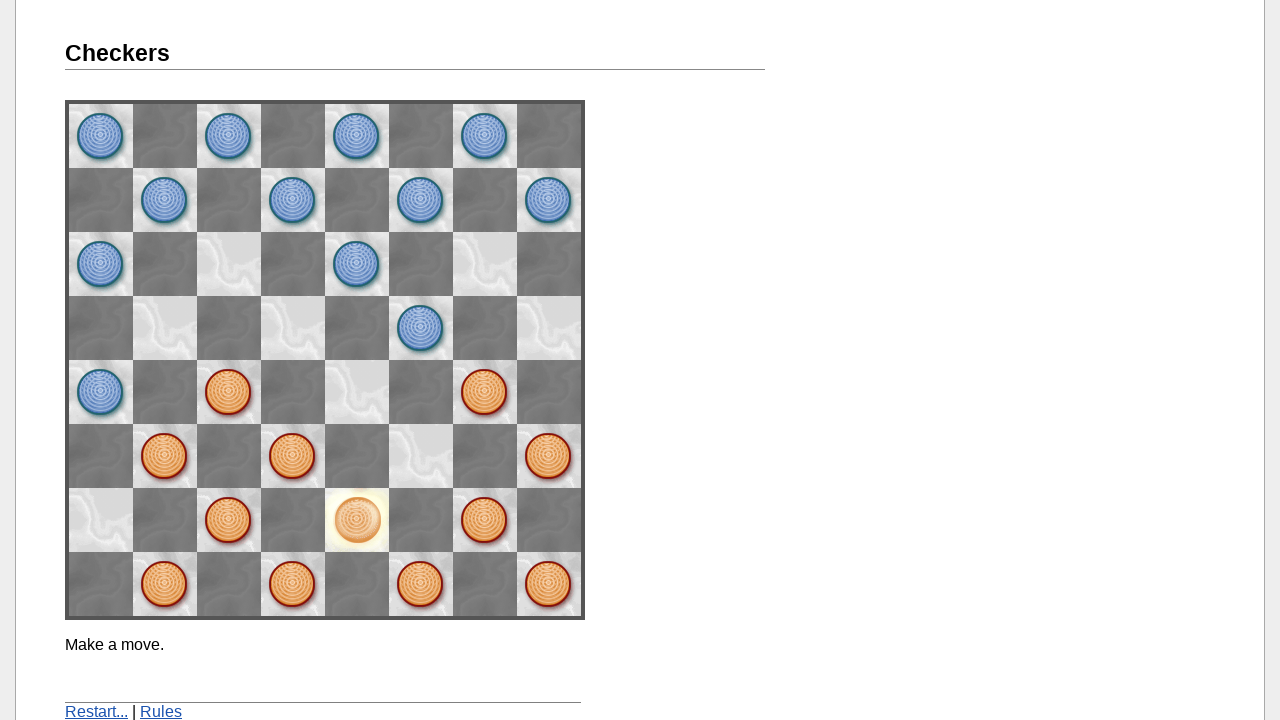

Waited 2 seconds for computer to respond
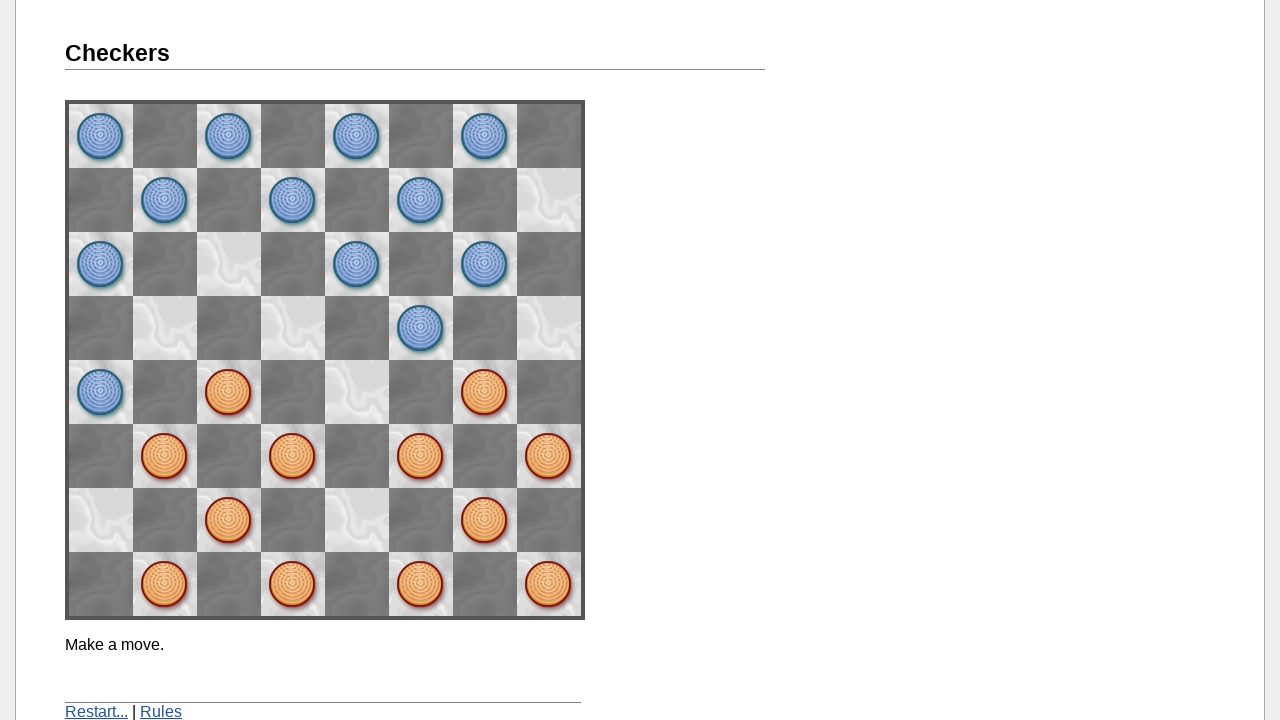

Clicked piece at position [4][0] at (293, 584) on [name='space40']
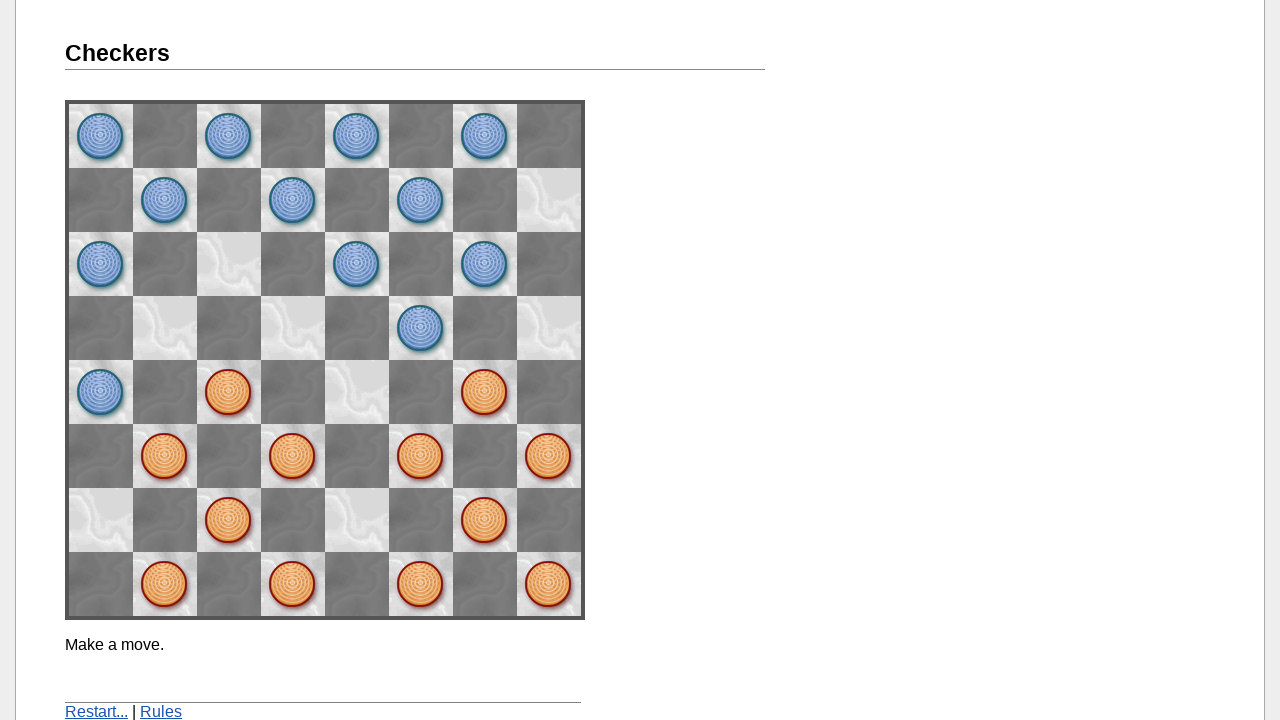

Waited 2 seconds for game to process move
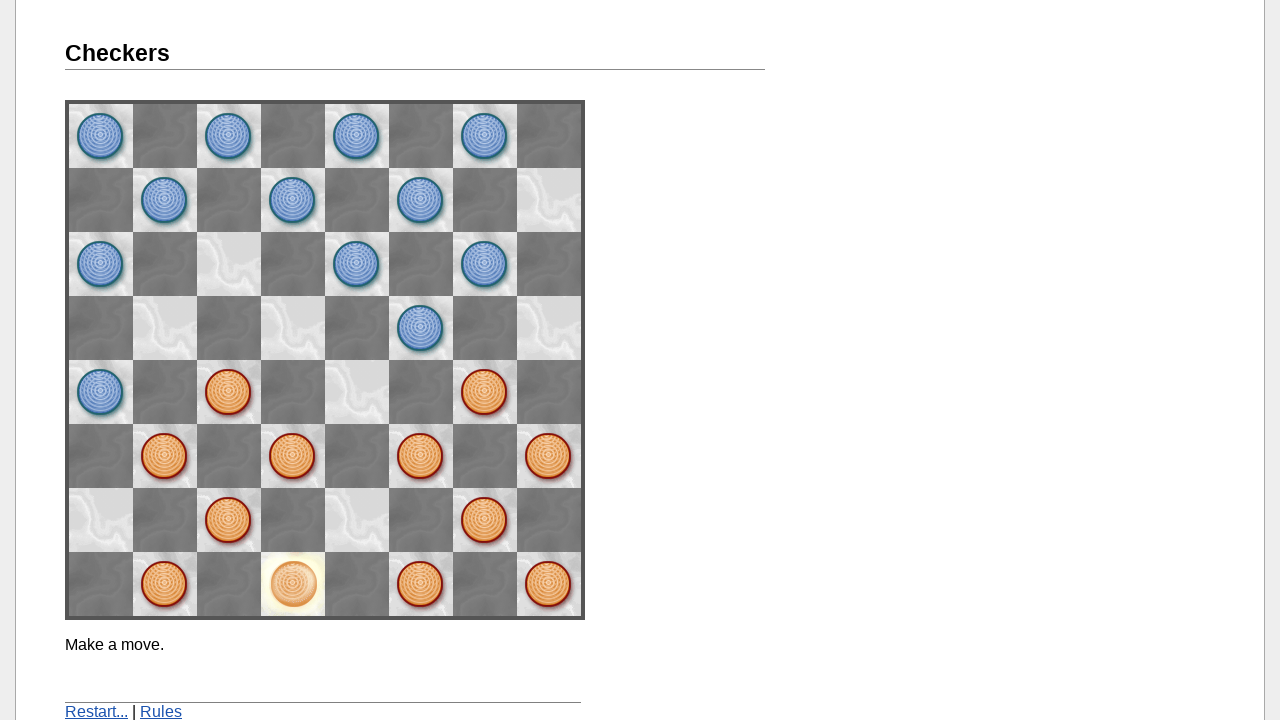

Checked destination cell at [3][1]
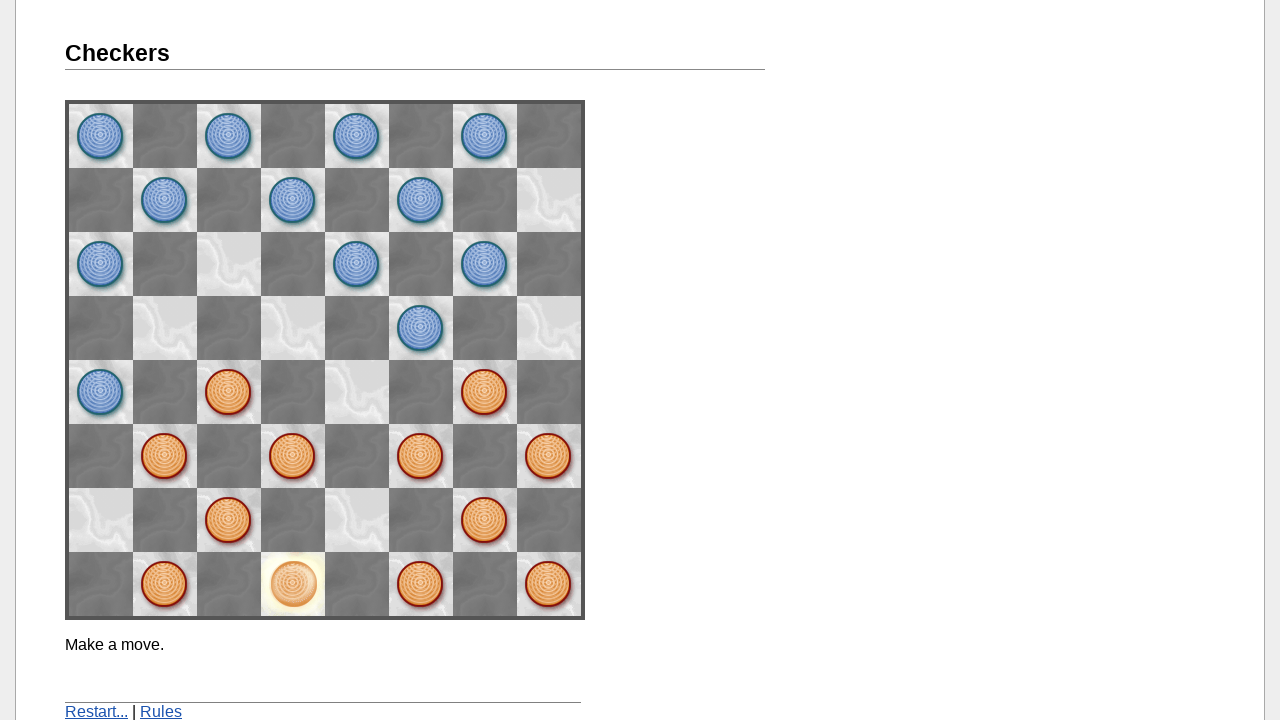

Executed regular move to [3][1] at (357, 520) on [name='space31']
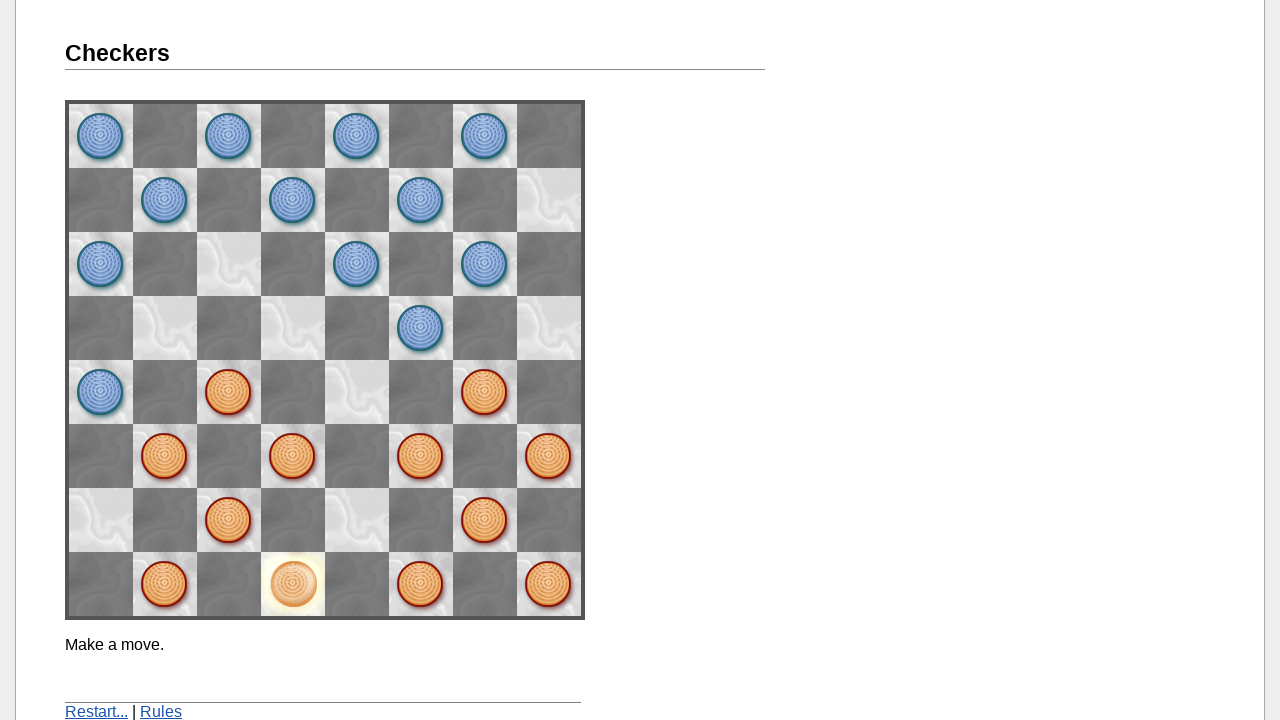

Waited 2 seconds for computer to respond
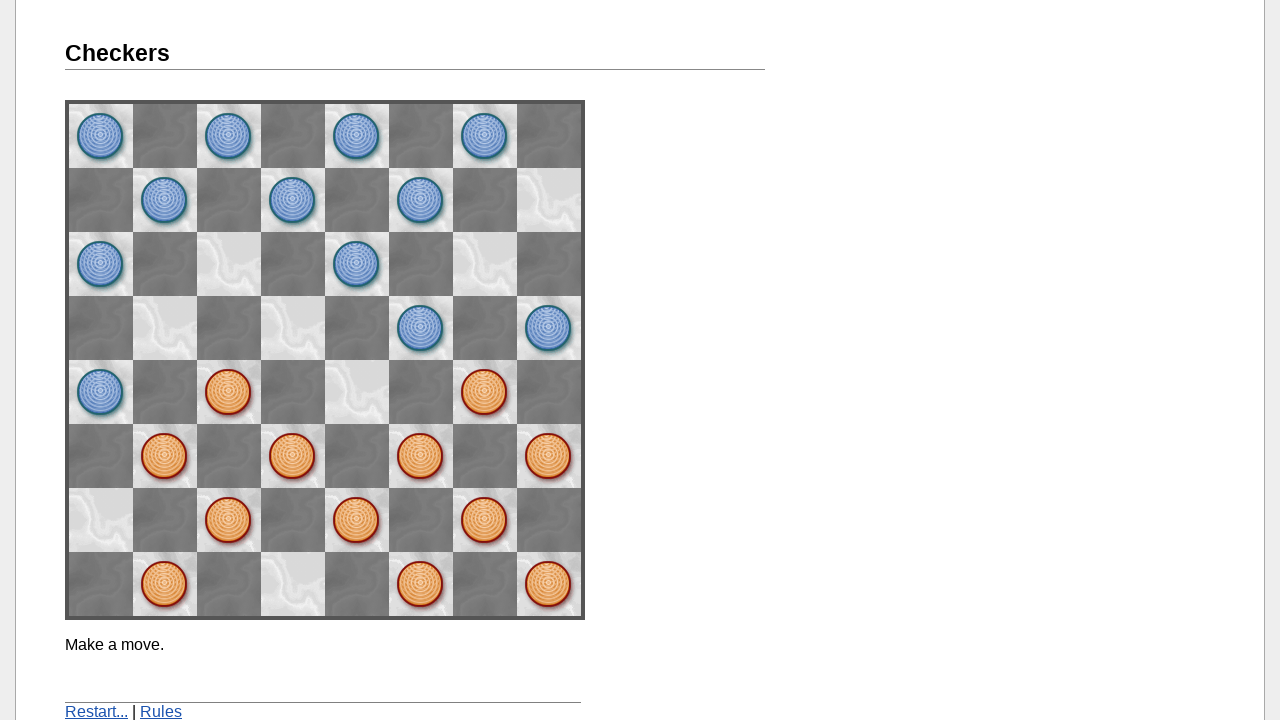

Clicked restart game link at (96, 712) on a[href='./']
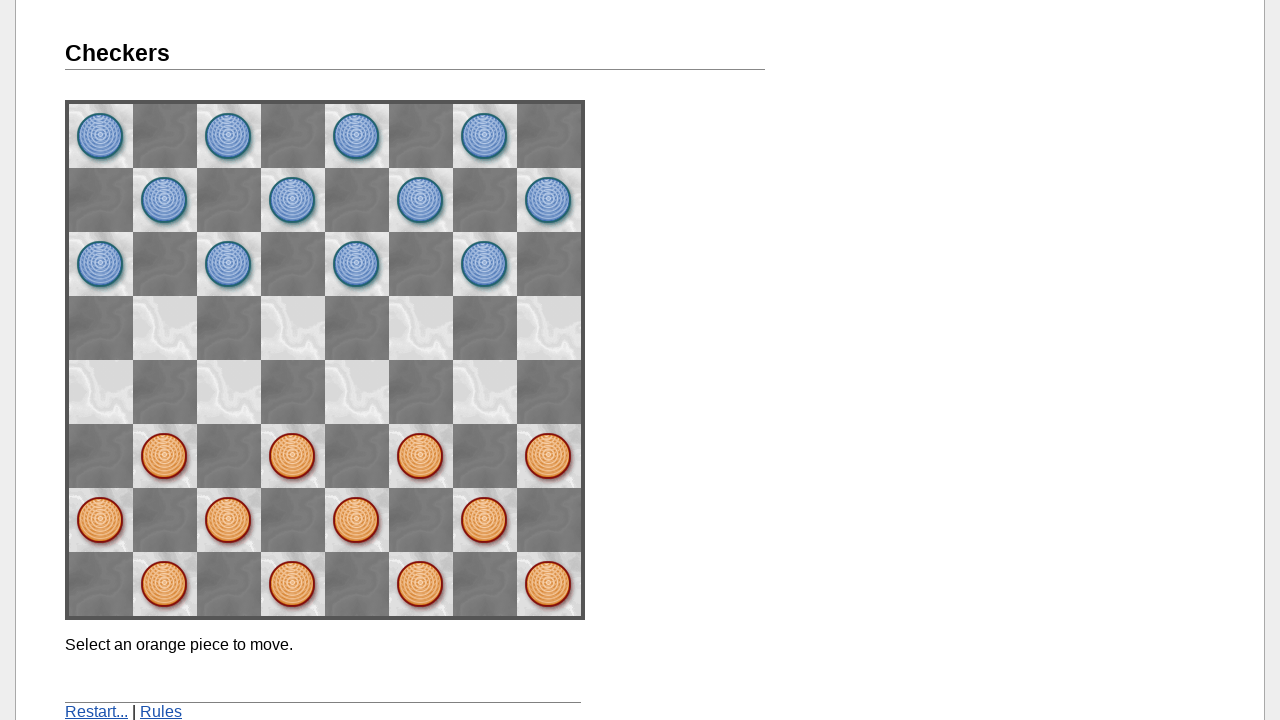

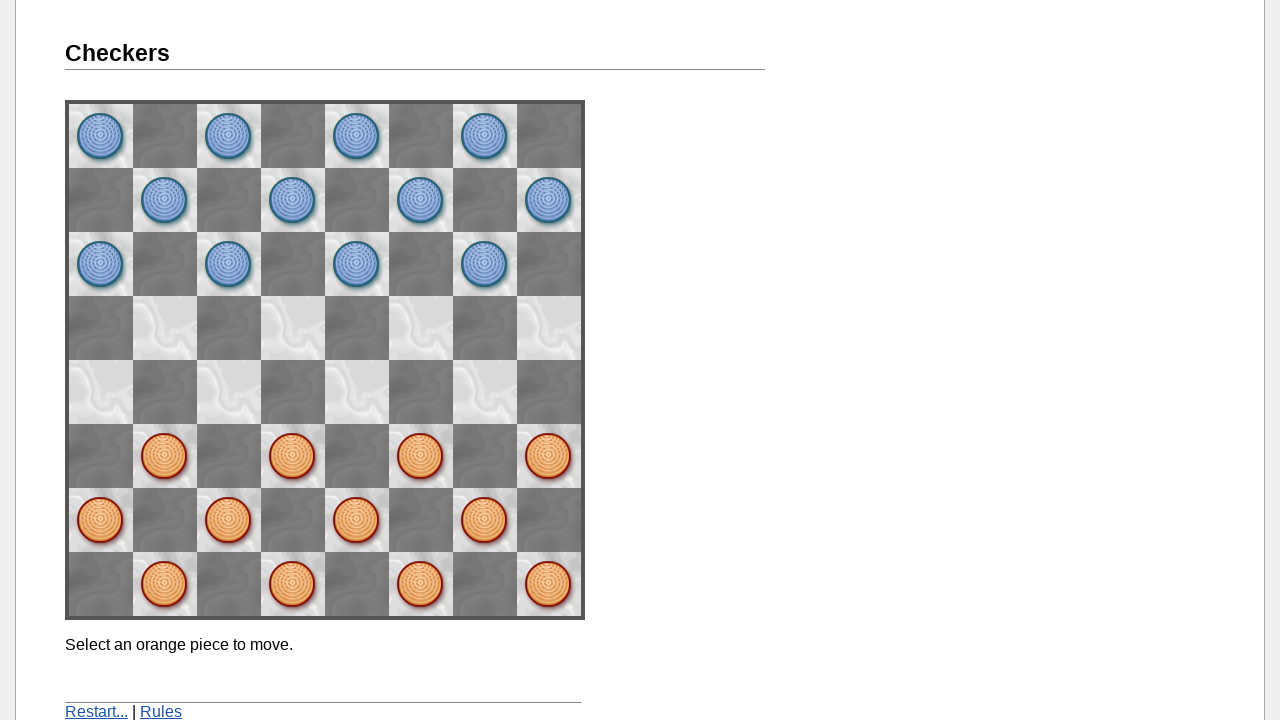